Tests that clicking Clear completed removes completed items from the list

Starting URL: https://demo.playwright.dev/todomvc

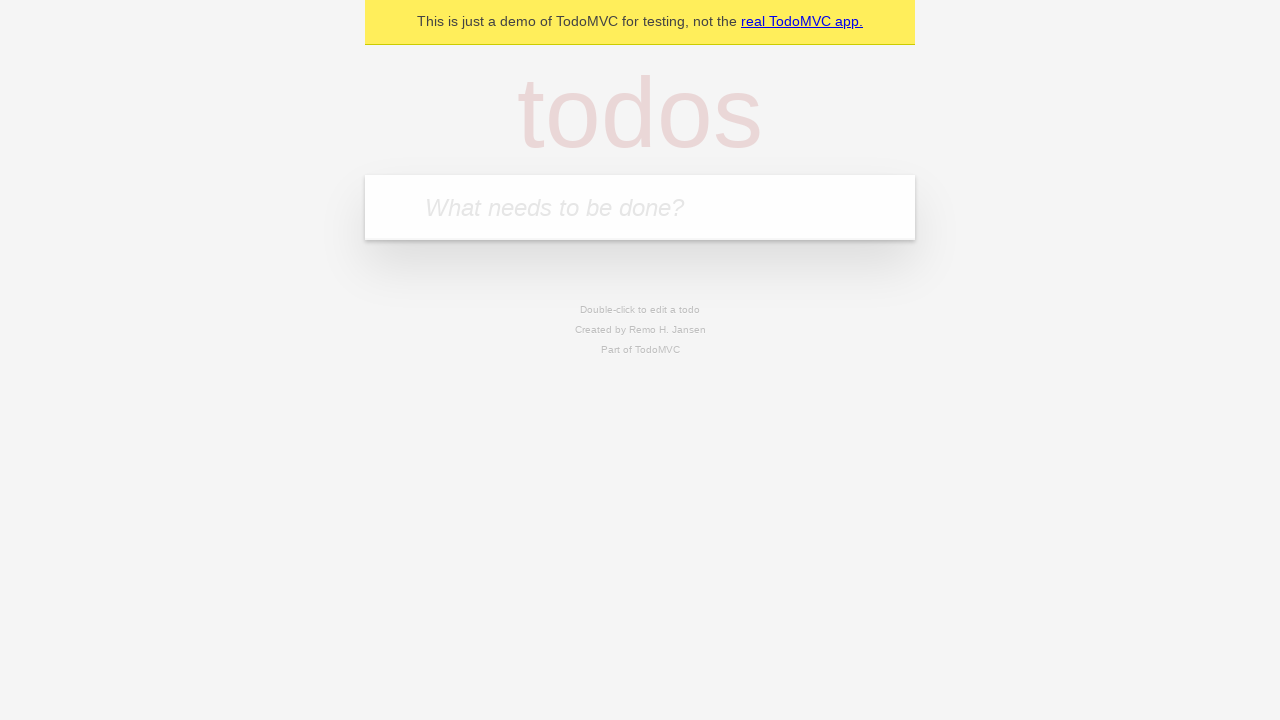

Filled todo input with 'buy some cheese' on internal:attr=[placeholder="What needs to be done?"i]
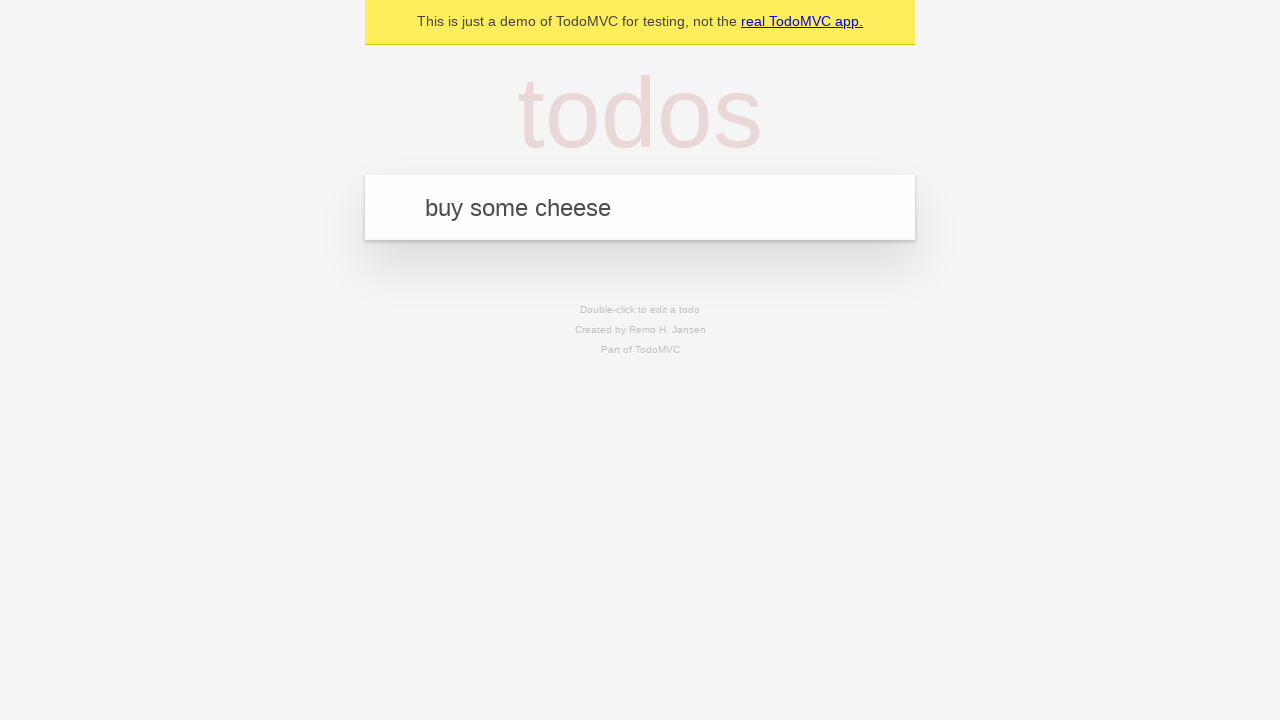

Pressed Enter to add first todo on internal:attr=[placeholder="What needs to be done?"i]
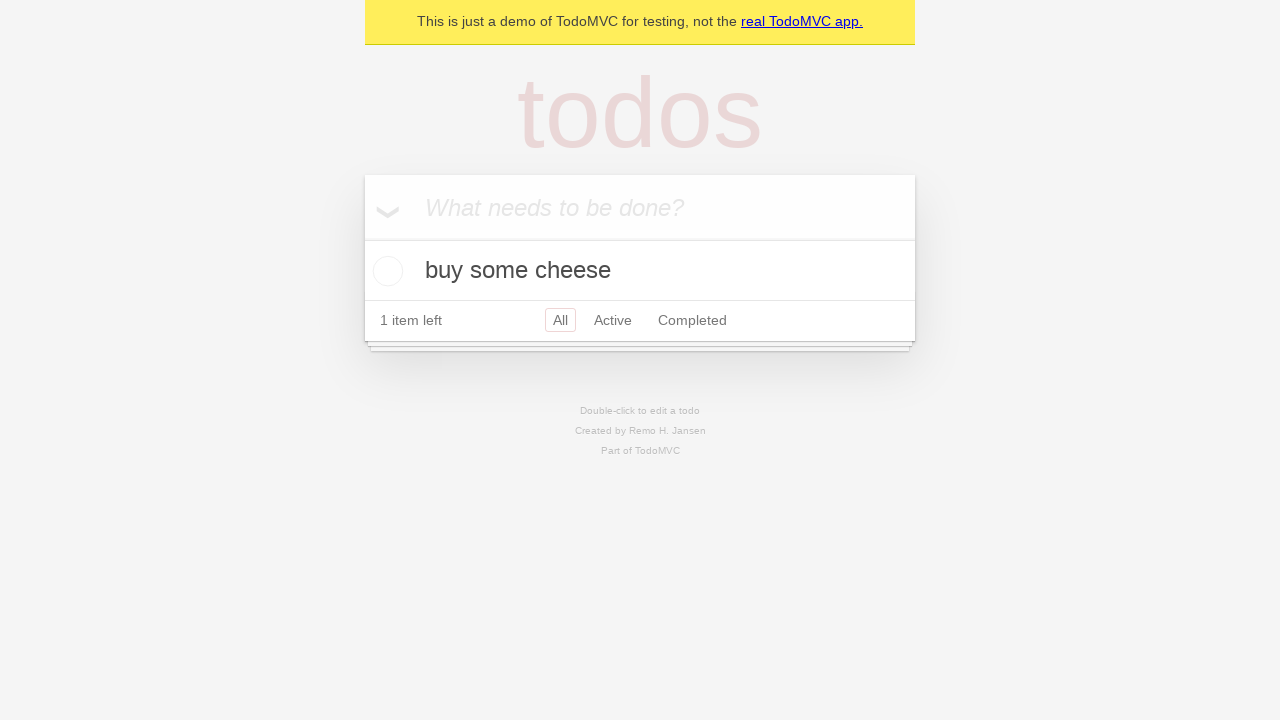

Filled todo input with 'feed the cat' on internal:attr=[placeholder="What needs to be done?"i]
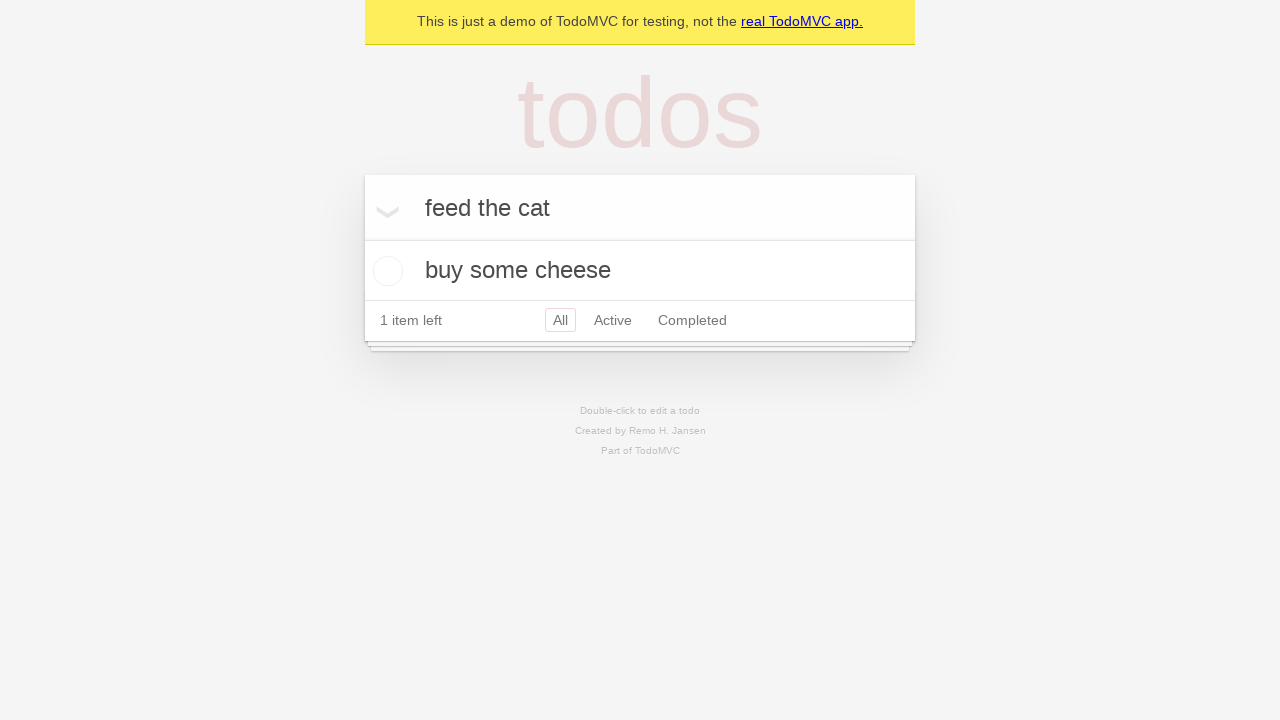

Pressed Enter to add second todo on internal:attr=[placeholder="What needs to be done?"i]
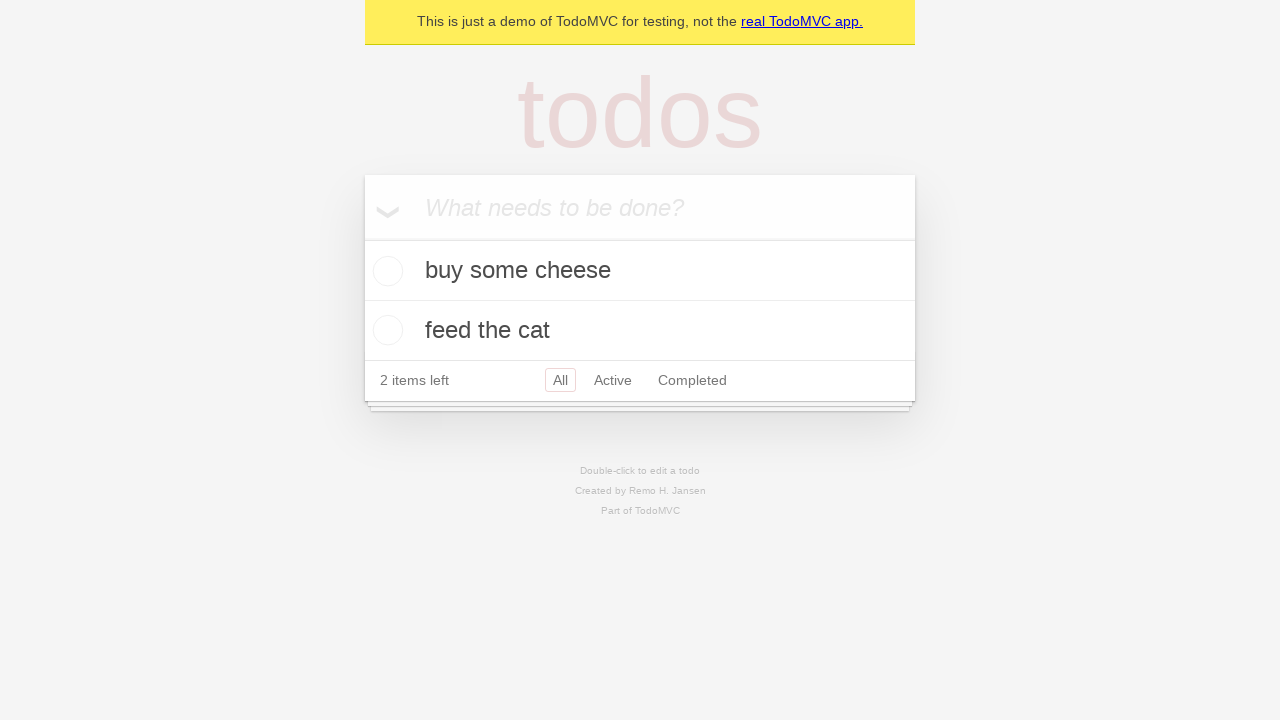

Filled todo input with 'book a doctors appointment' on internal:attr=[placeholder="What needs to be done?"i]
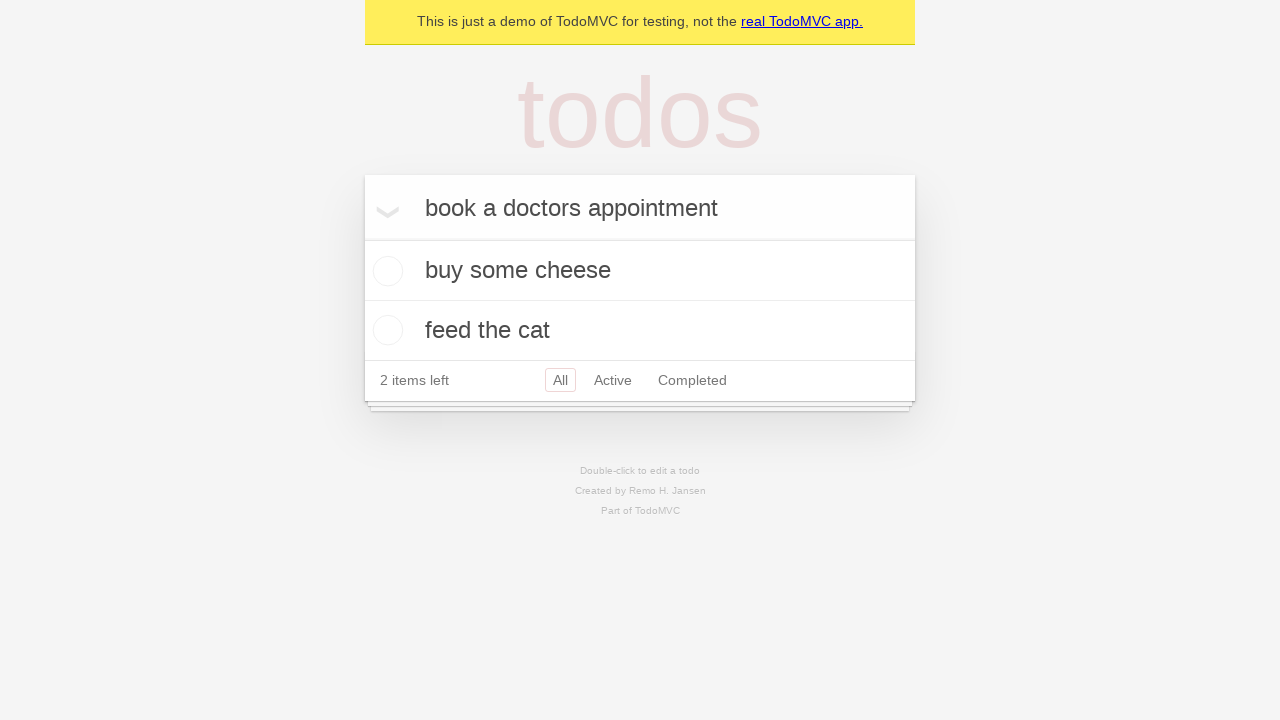

Pressed Enter to add third todo on internal:attr=[placeholder="What needs to be done?"i]
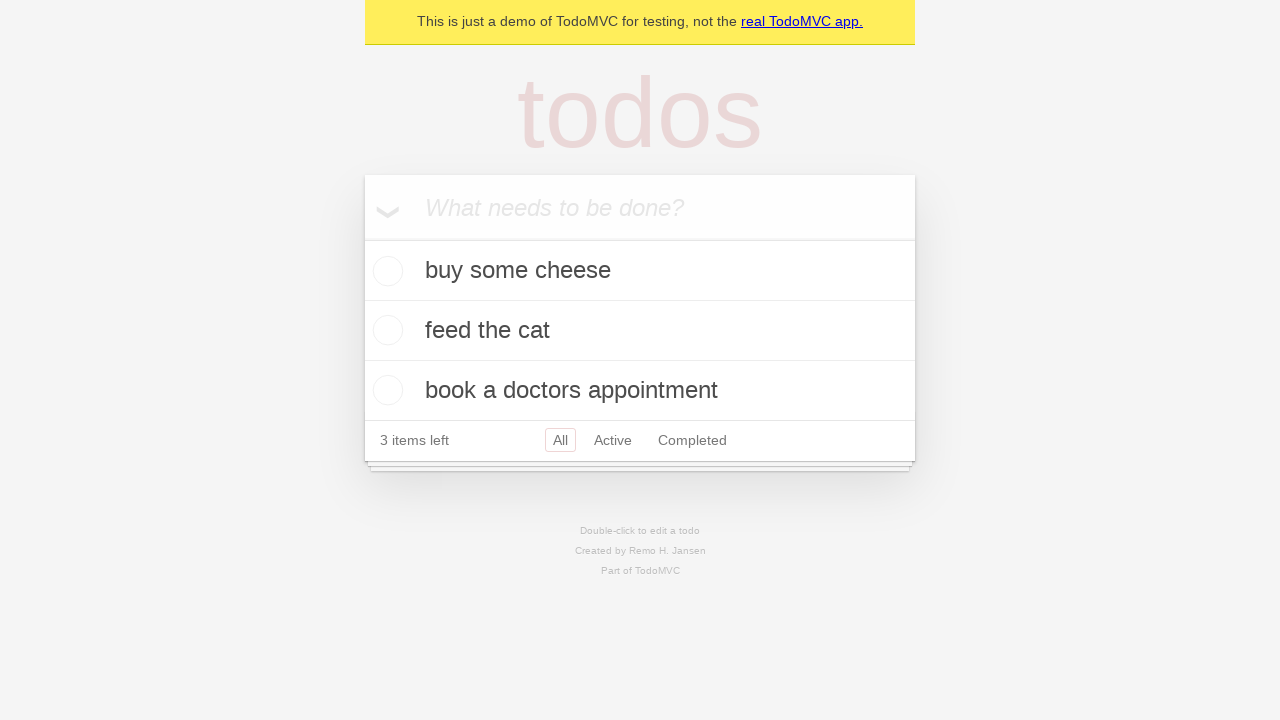

Checked second todo as completed at (385, 330) on .todo-list li >> nth=1 >> .toggle
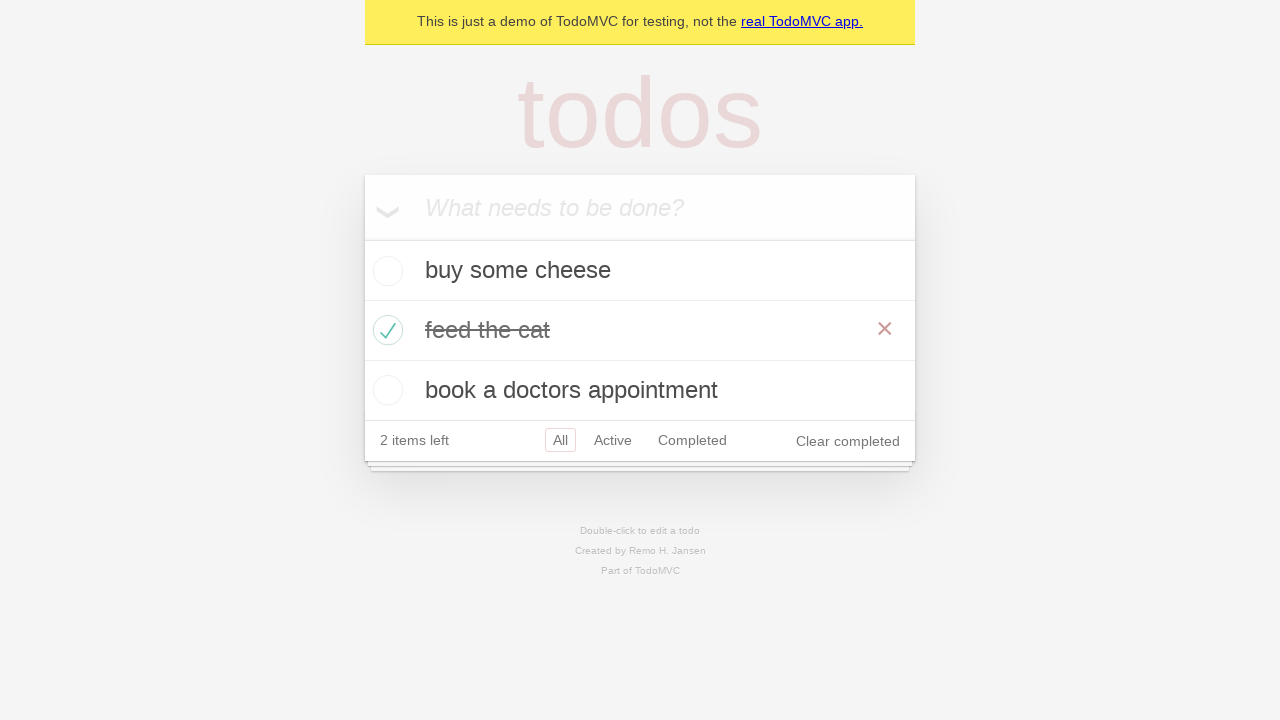

Clicked Clear completed button to remove completed items at (848, 441) on .clear-completed
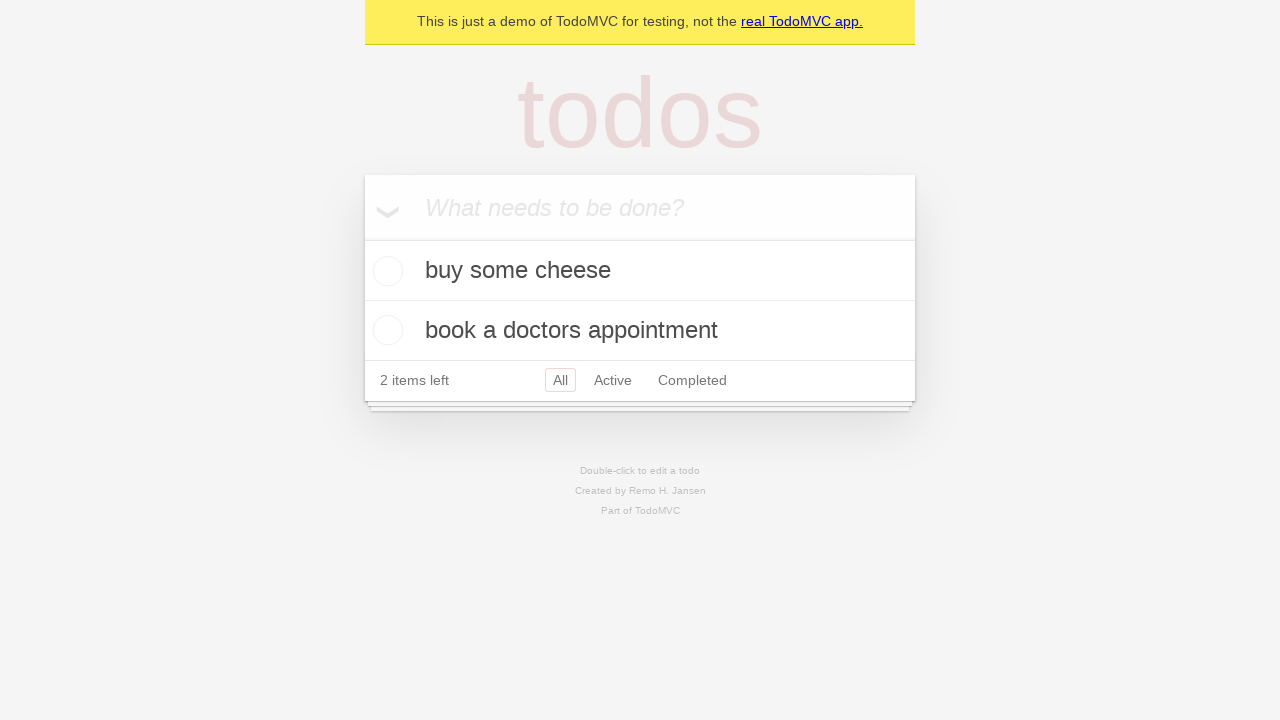

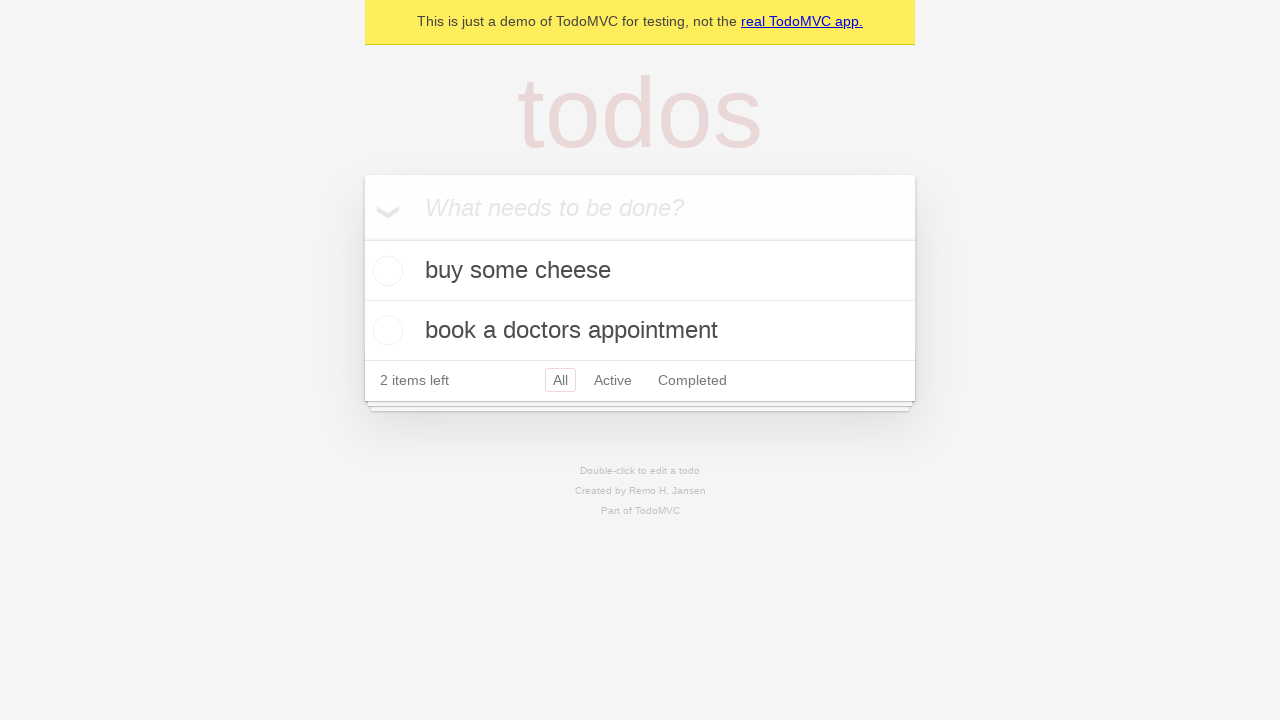